Verifies that the "Log In" button on the NextBaseCRM login page displays the correct text value "Log In"

Starting URL: https://login1.nextbasecrm.com/

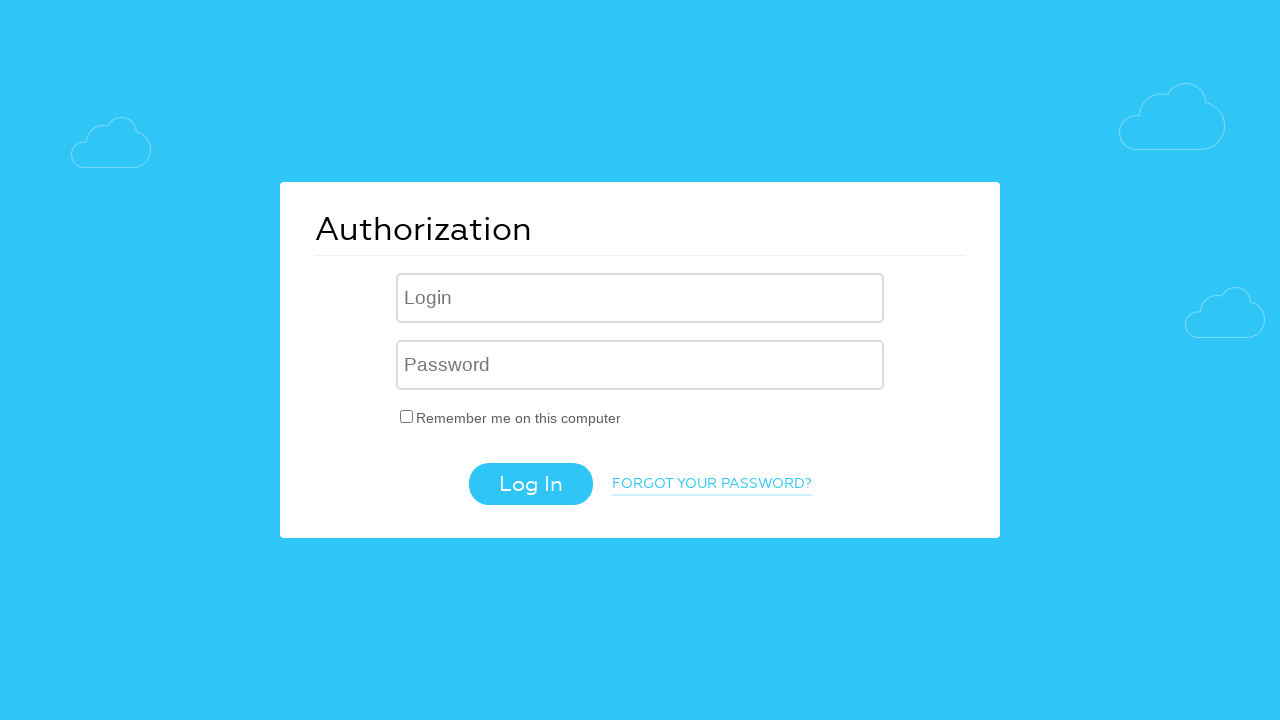

Waited for Log In button to become visible
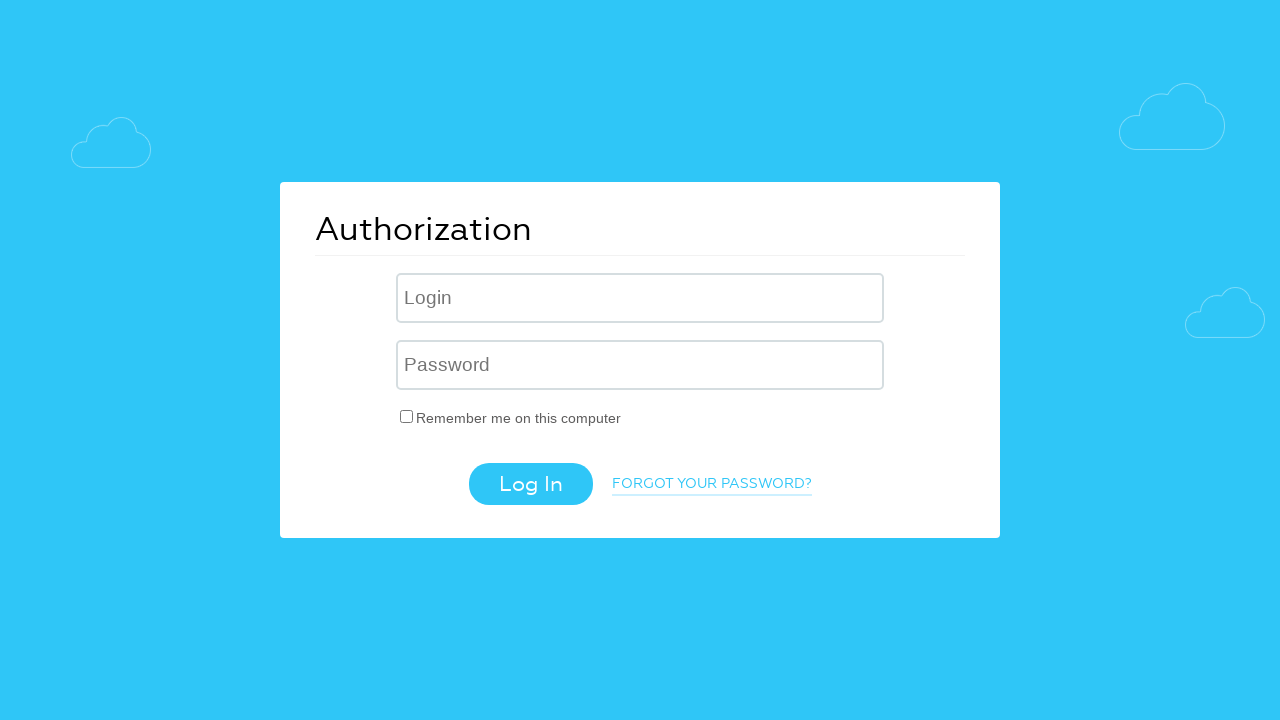

Retrieved 'value' attribute from Log In button
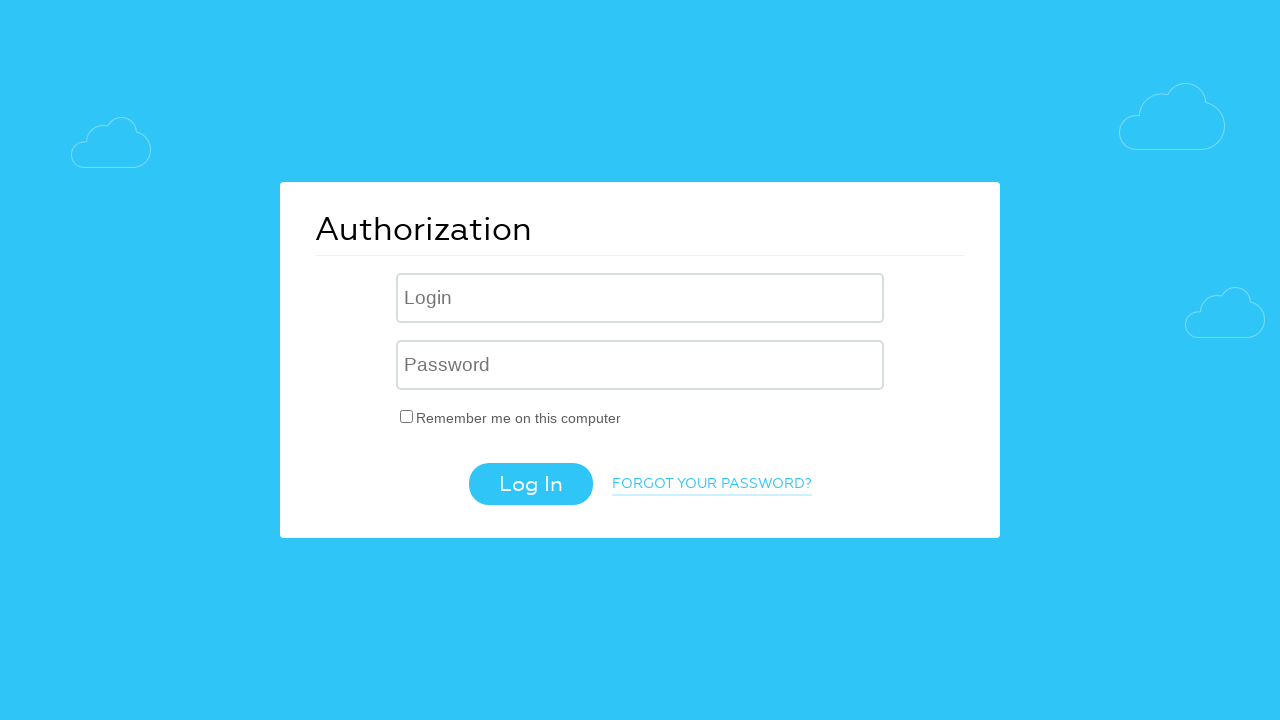

Set expected button text to 'Log In'
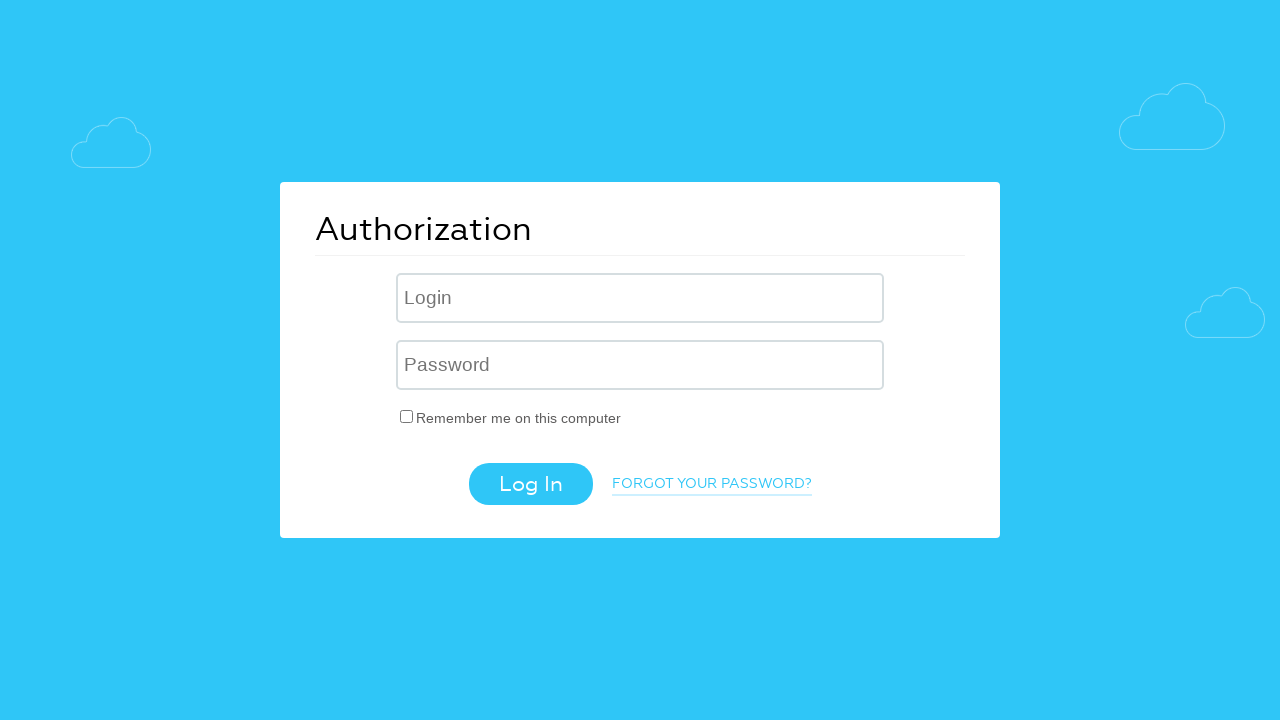

Verified Log In button text matches expected value 'Log In'
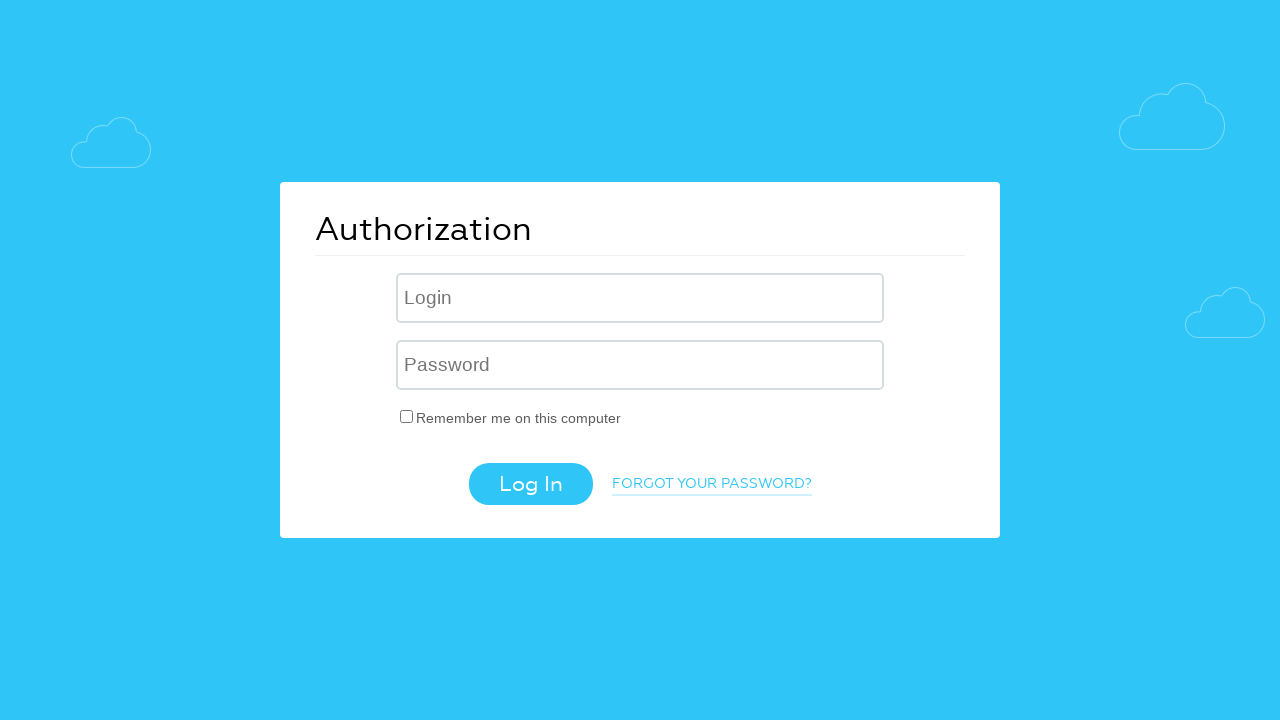

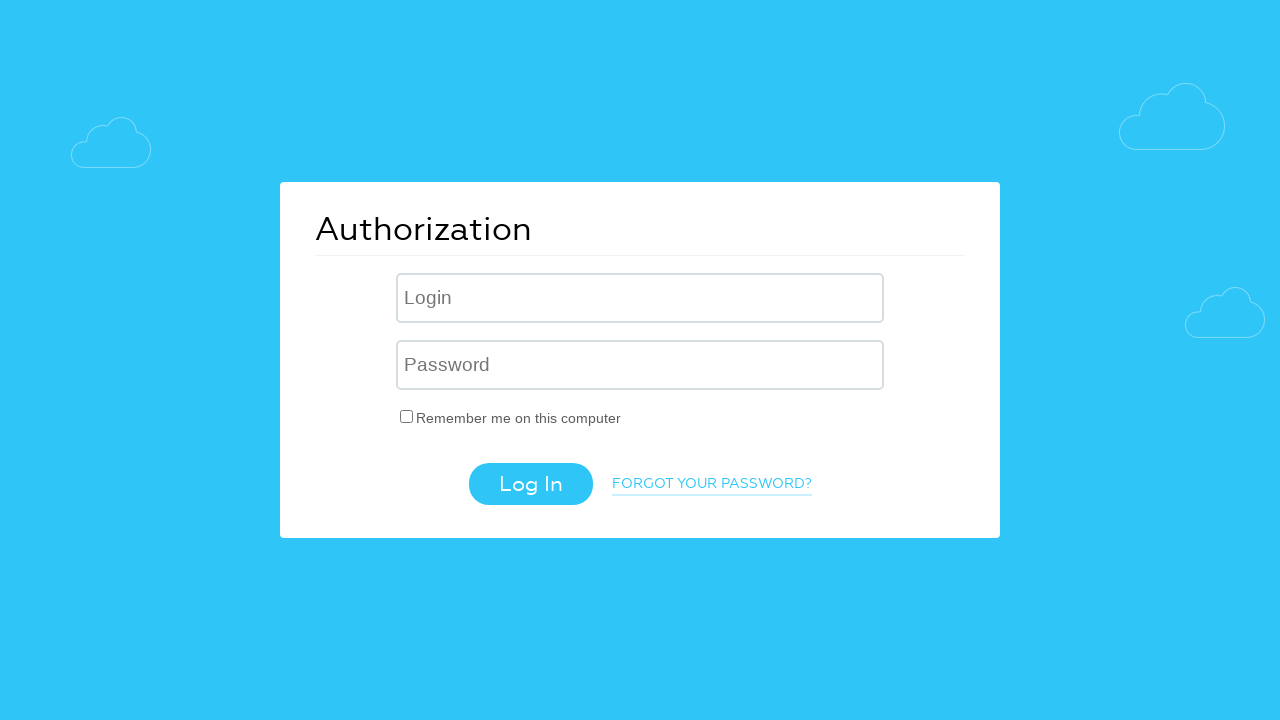